Tests navigation on Bluestone jewelry website by hovering over the Jewellery menu and clicking on the Kadas category link

Starting URL: https://www.bluestone.com/

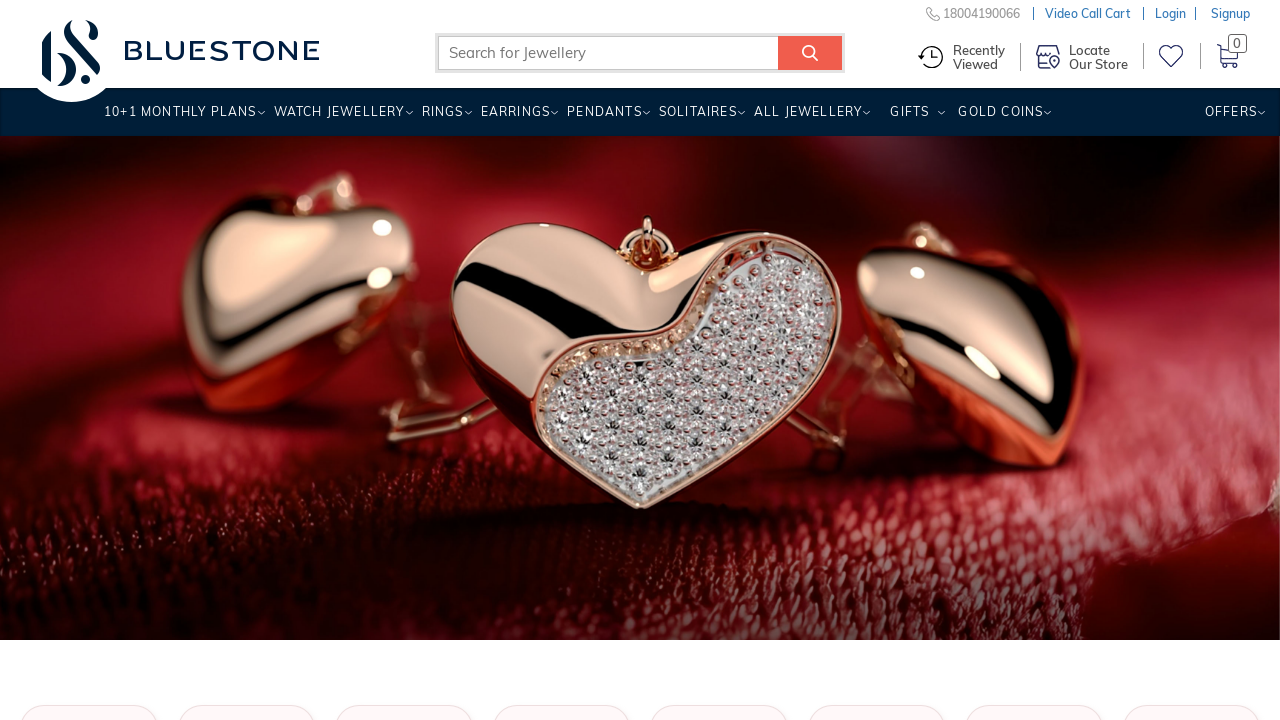

Hovered over the Jewellery menu item at (808, 119) on xpath=//li/a[@title='Jewellery']
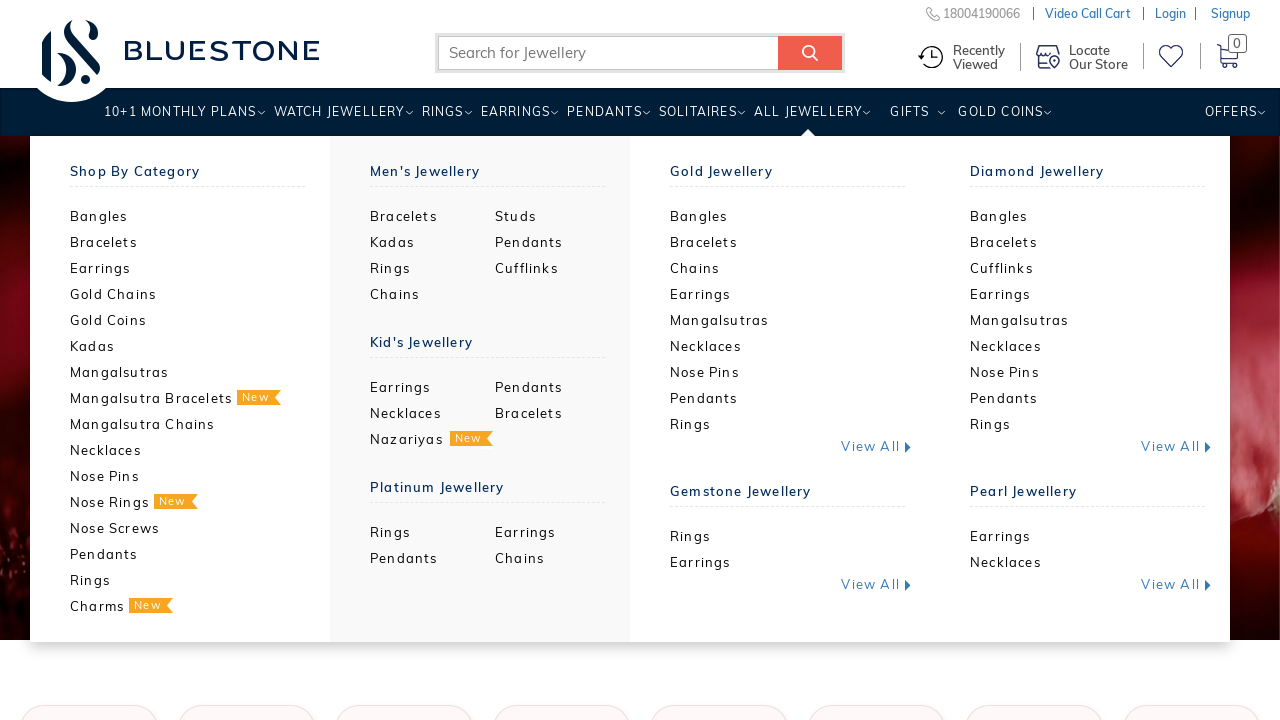

Clicked on the Kadas category link in the Jewellery dropdown menu at (172, 346) on xpath=//div[@class='wh-submenu new-column']/ul/li/div/ul/li[6]/a[@title='Kadas']
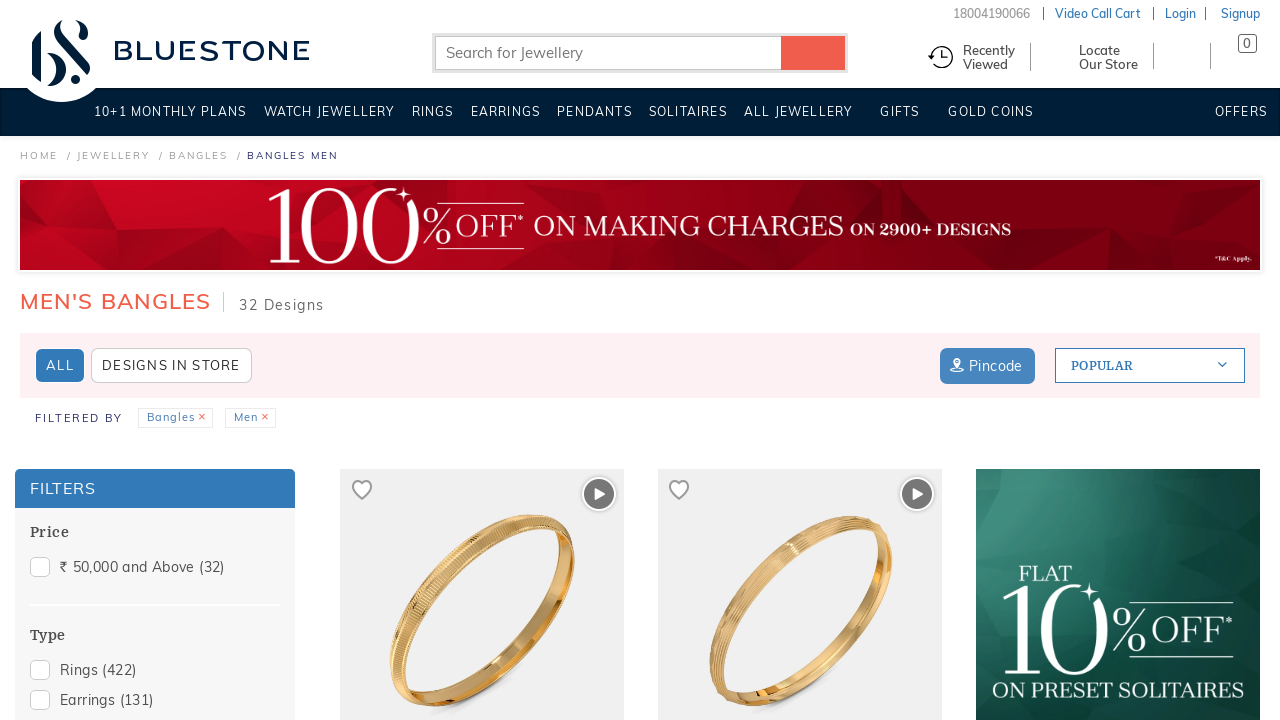

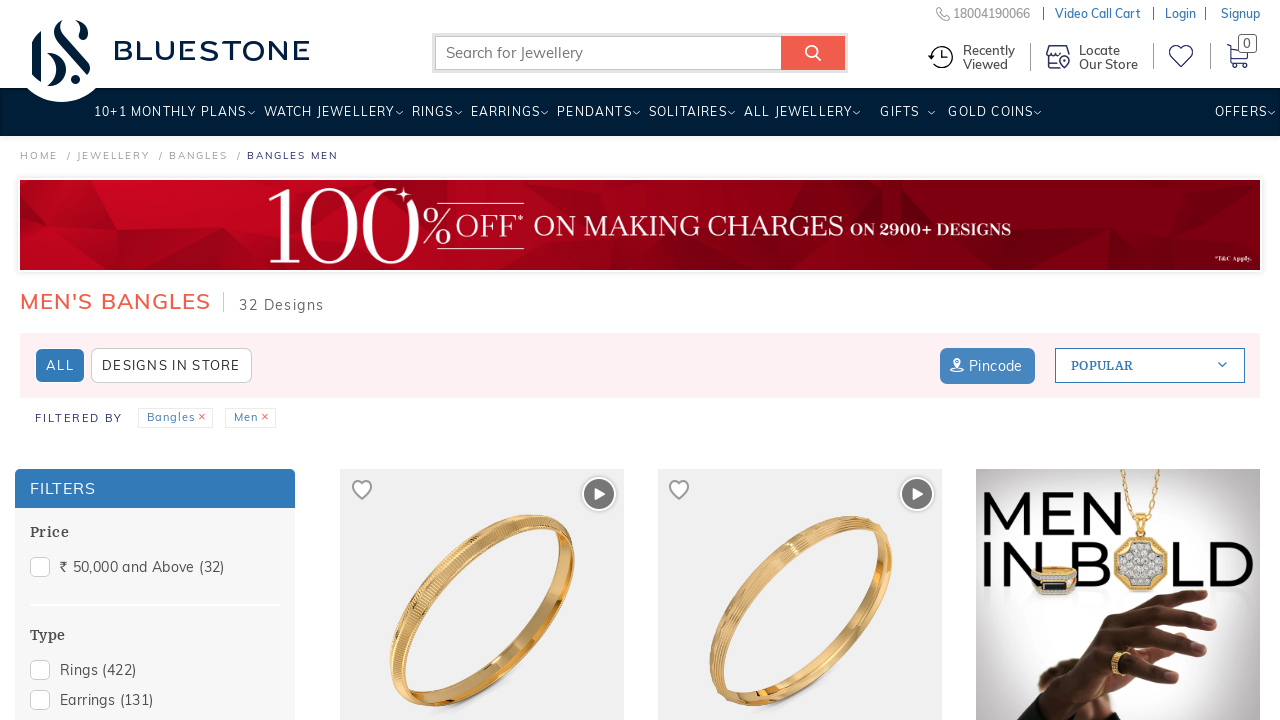